Tests navigating to the Button page and checking if the Disabled button is actually disabled

Starting URL: https://letcode.in/

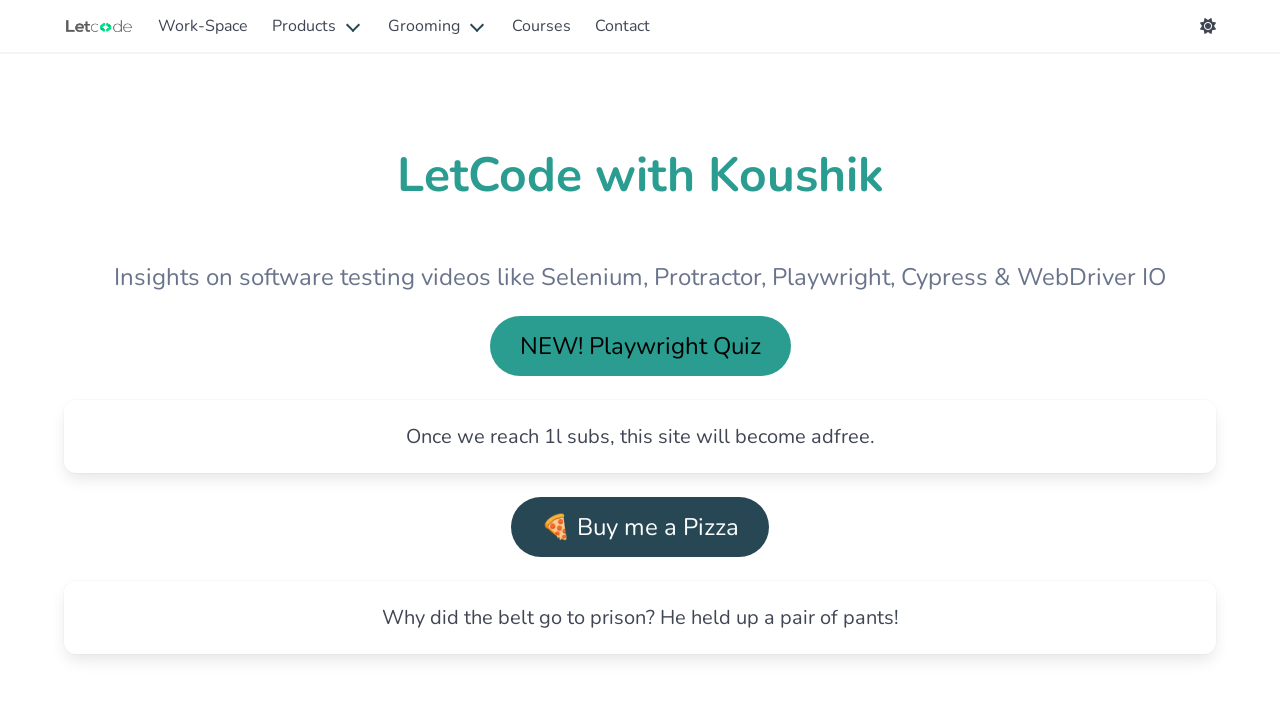

Waited for initial page to load with h1 heading
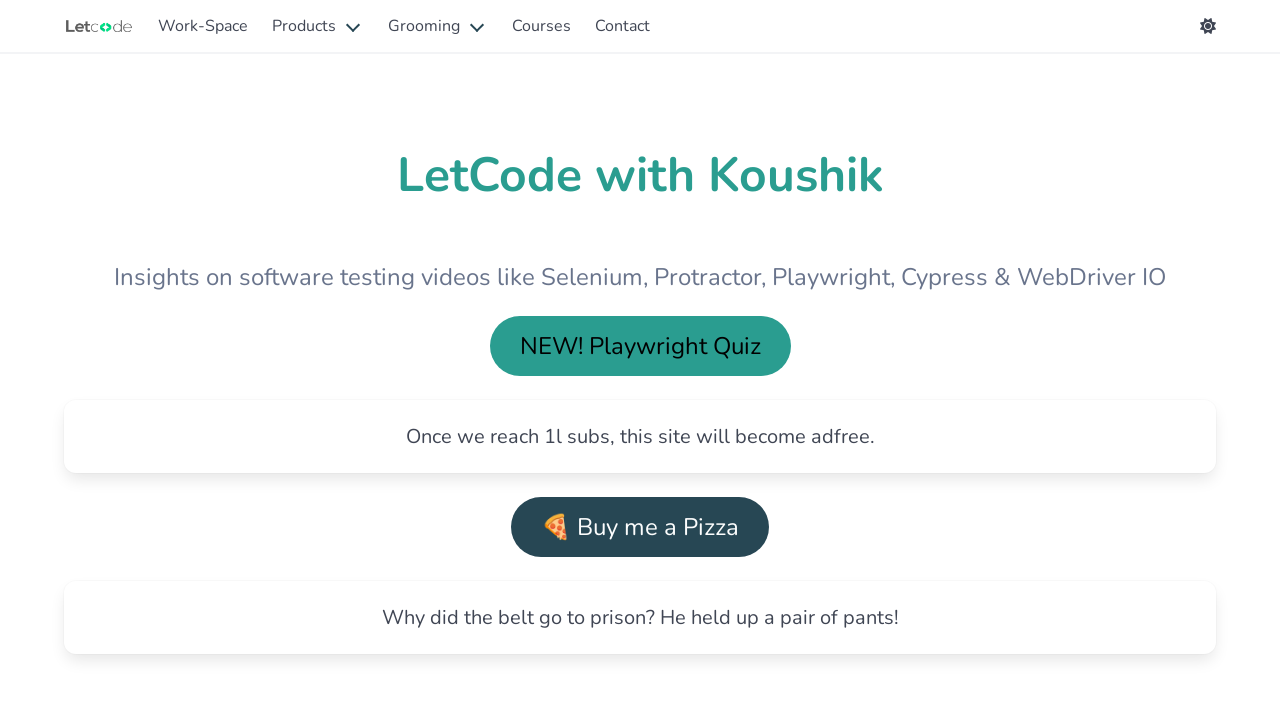

Clicked on Work-Space link at (203, 26) on internal:role=link[name="Work-Space"i]
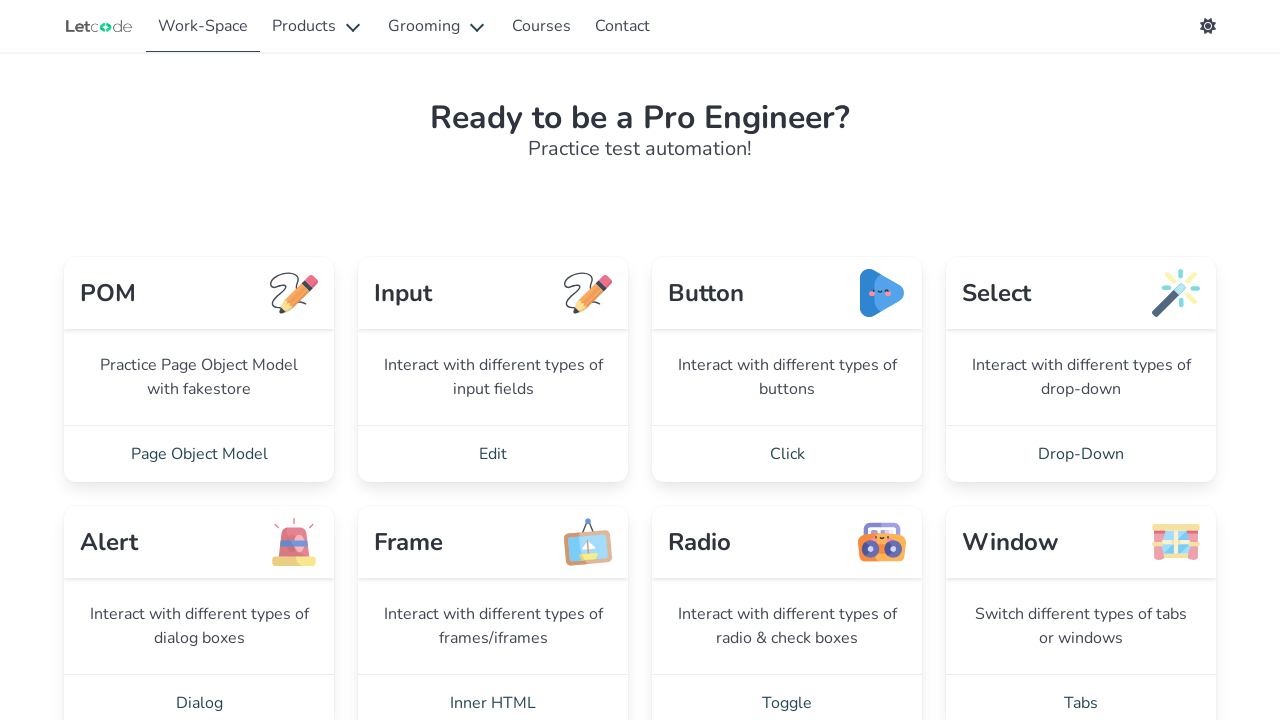

Workspace page loaded with heading visible
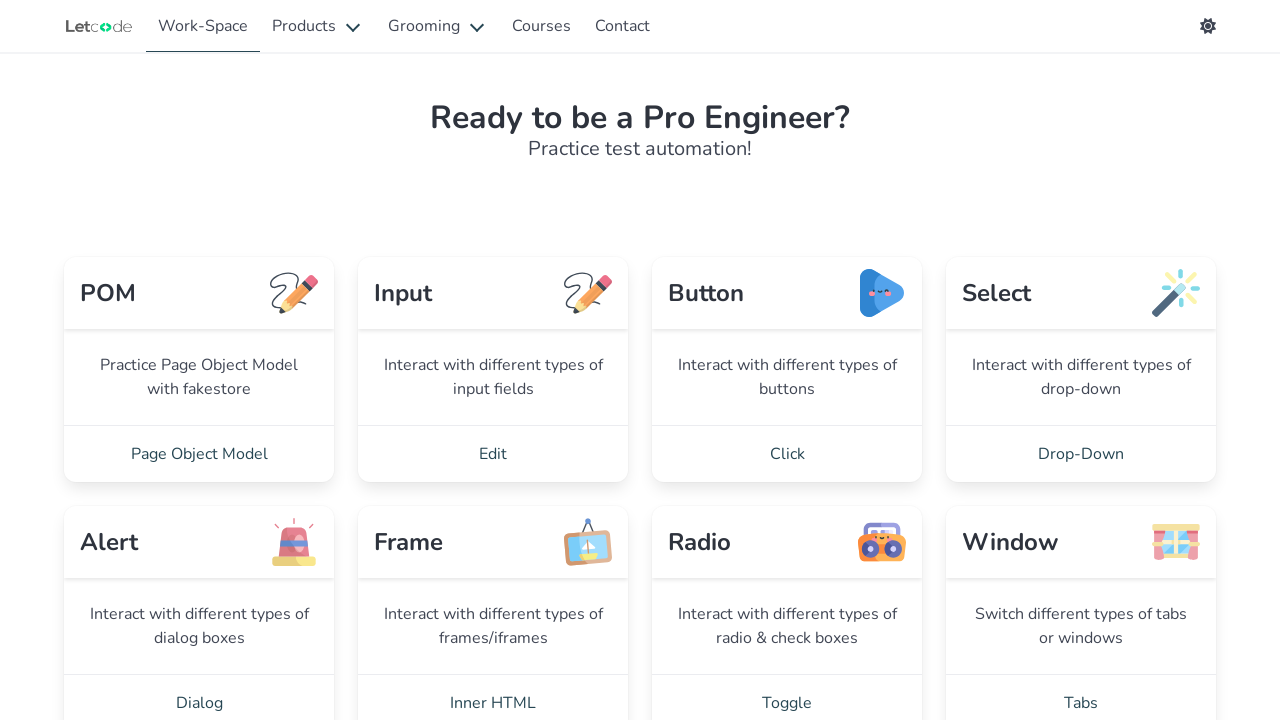

Clicked on Click link to navigate to Button page at (787, 454) on internal:role=link[name="Click"i]
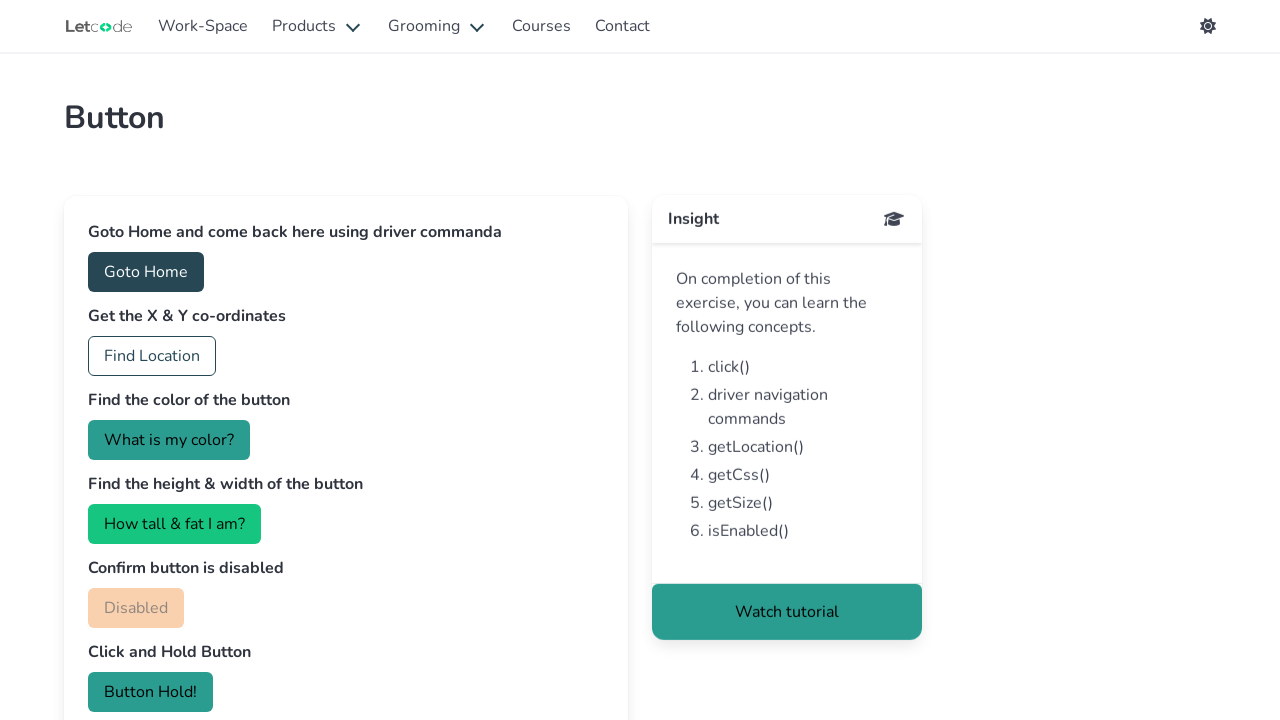

Located the Disabled button element
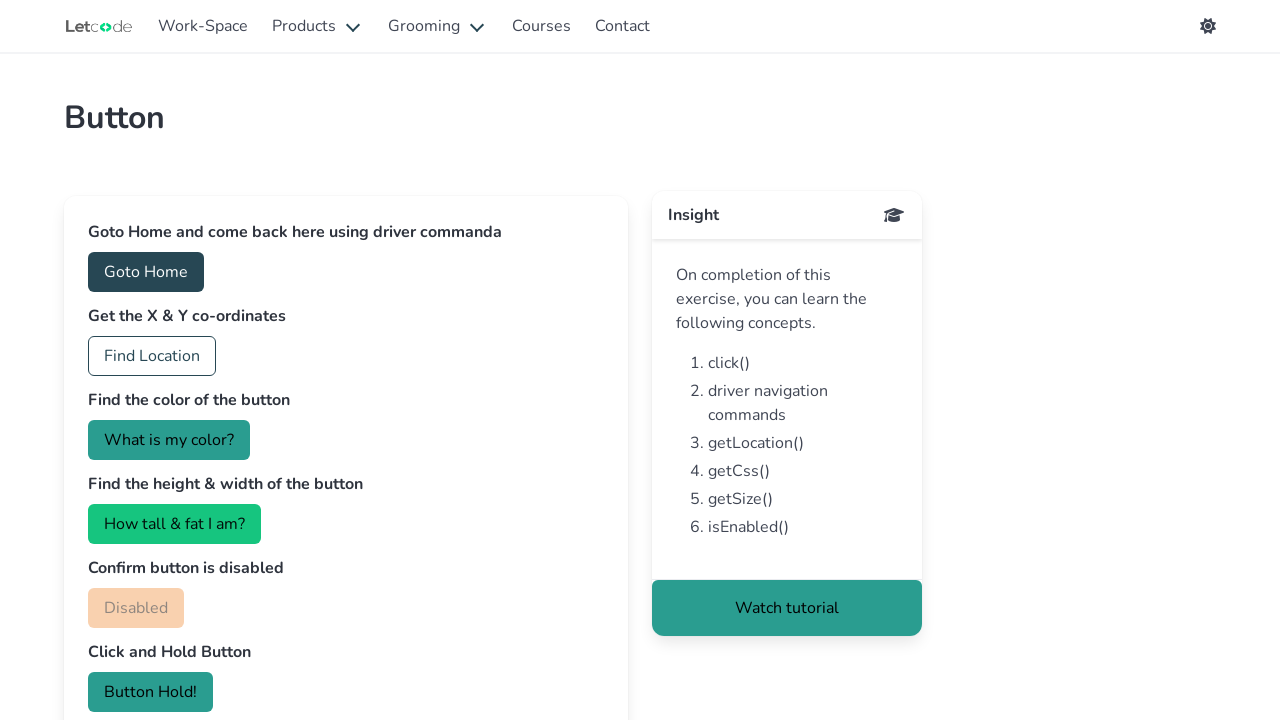

Disabled button is now visible on the page
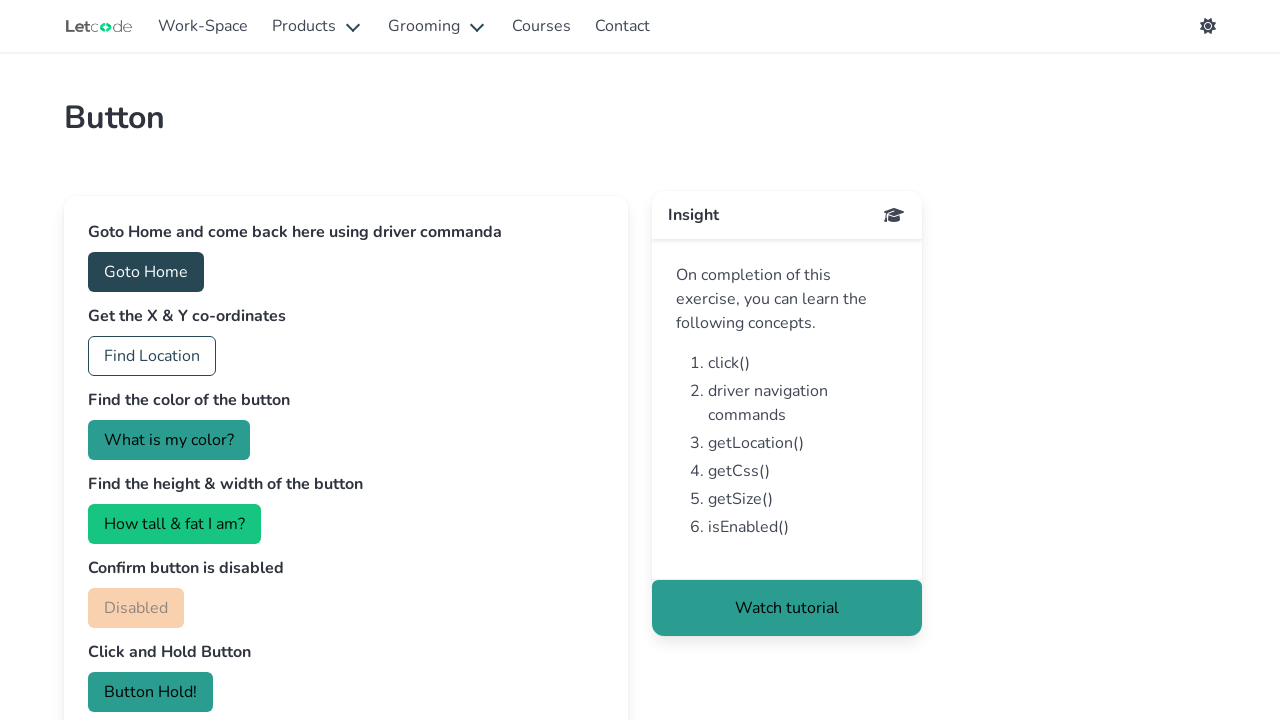

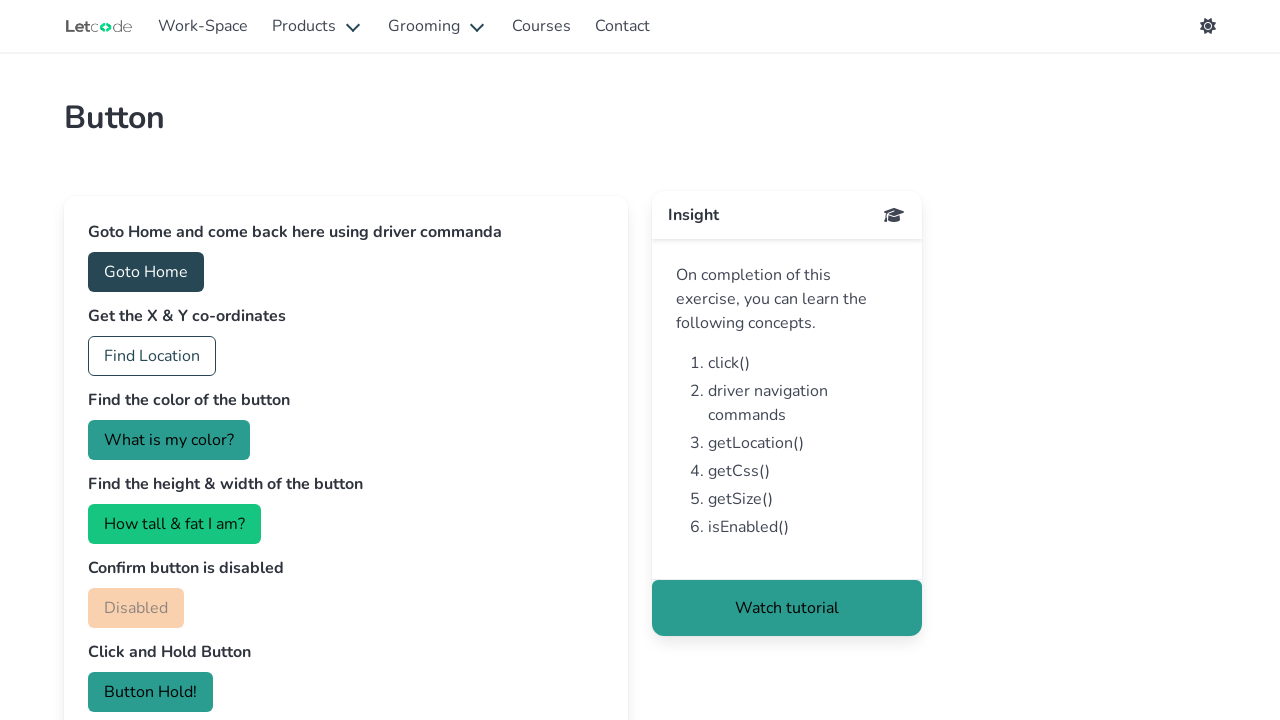